Navigates to a Selenium course content page and scrolls to a specific section about "Top Selenium Trends In 2020"

Starting URL: http://greenstech.in/selenium-course-content.html

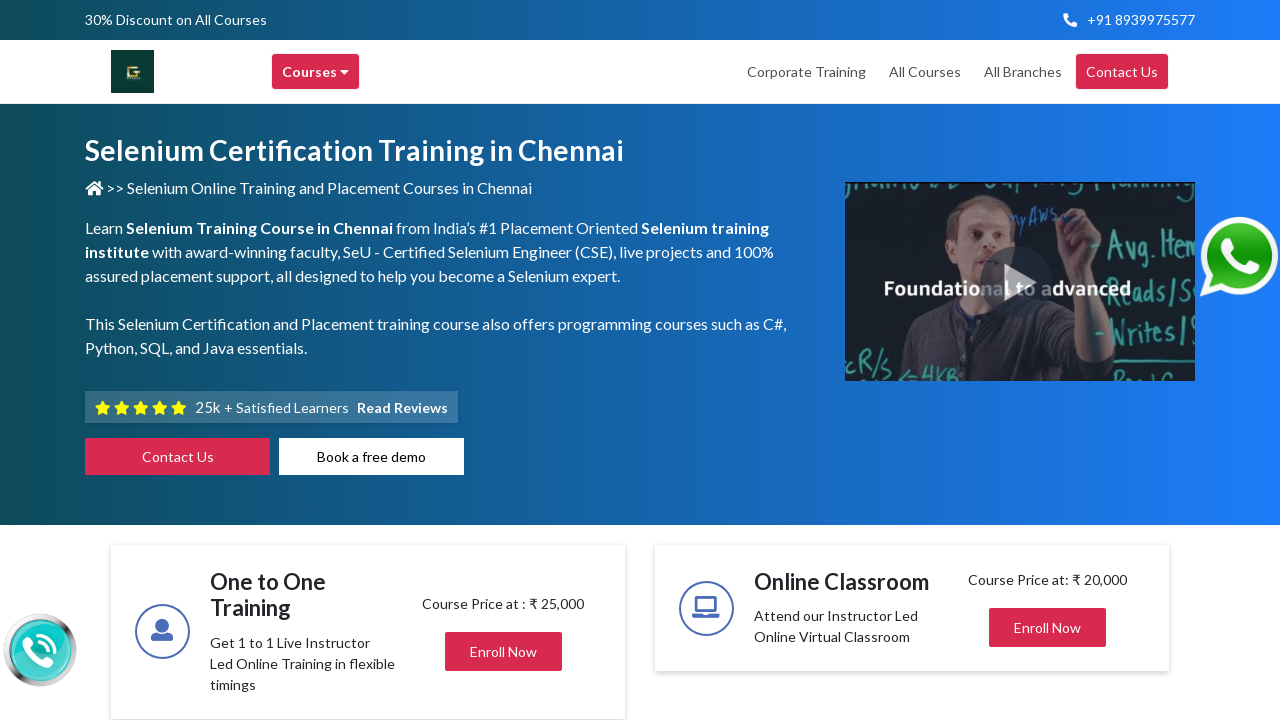

Navigated to Selenium course content page
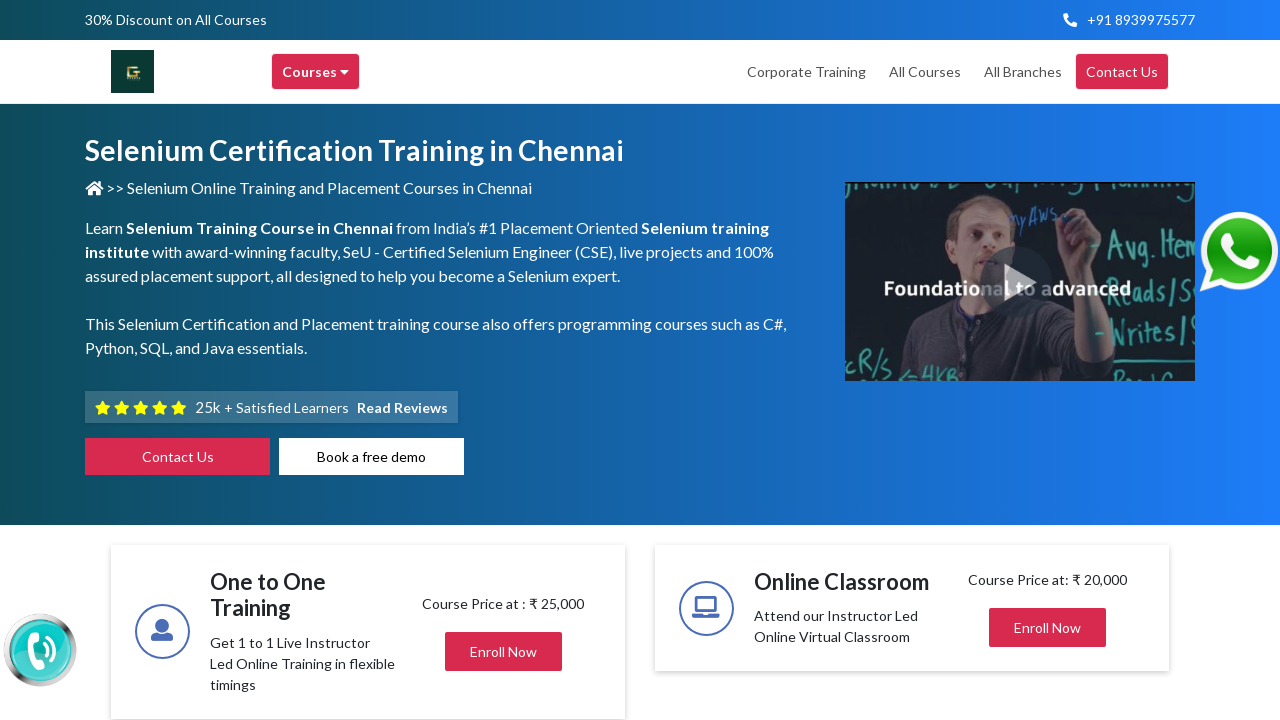

Located 'Top Selenium Trends In 2020' heading element
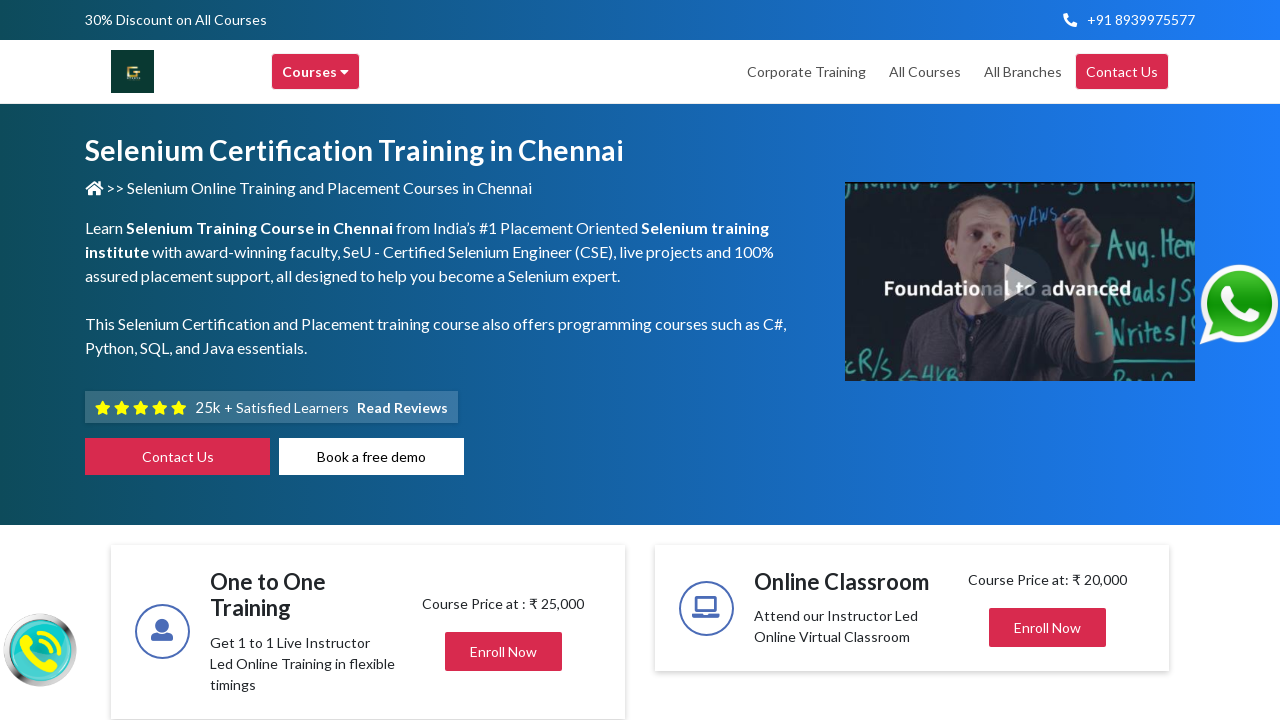

Scrolled to 'Top Selenium Trends In 2020' section
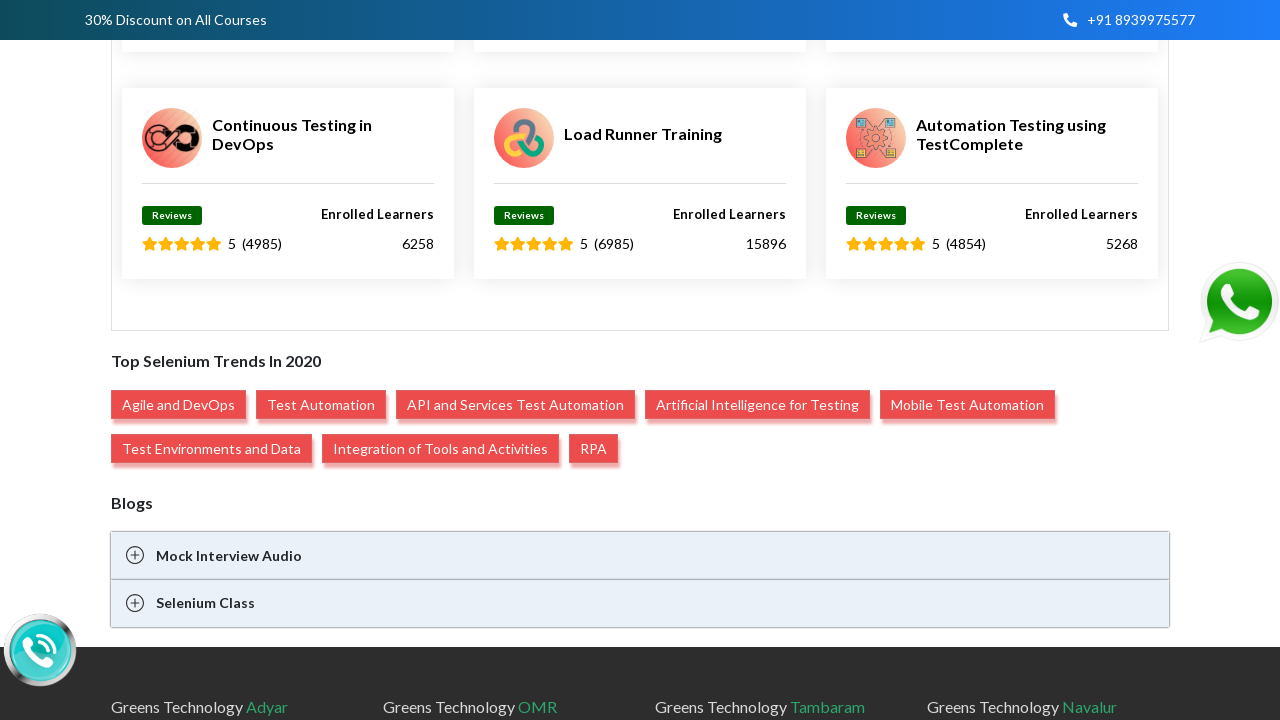

Waited 500ms for scroll animation to complete
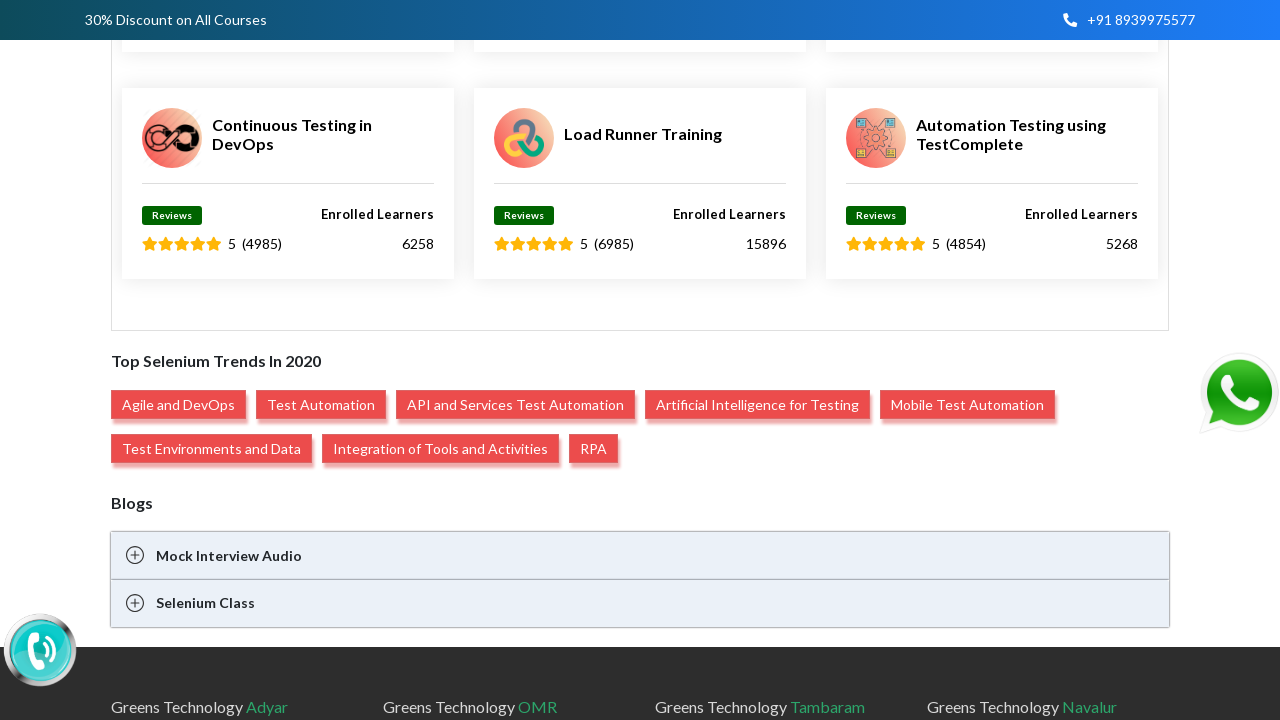

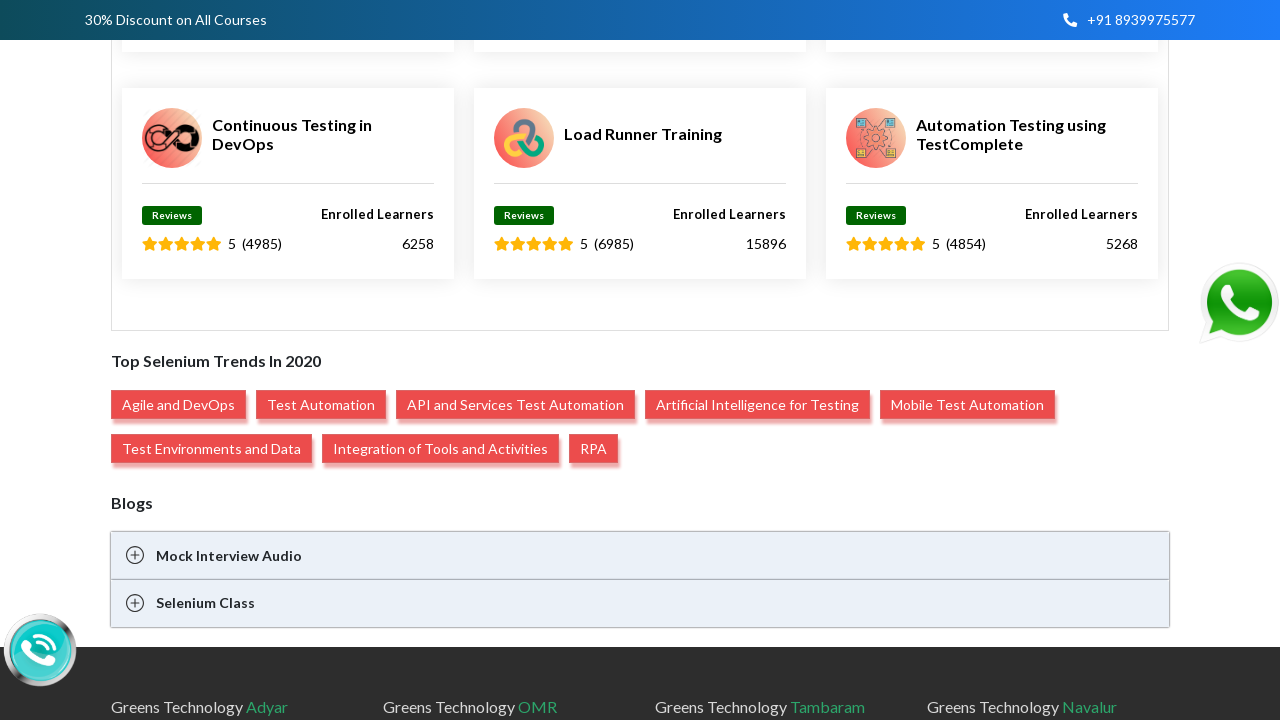